Navigates to ESPN's college basketball team stats page and clicks the "Show More" button 7 times to load additional team statistics

Starting URL: https://www.espn.com/mens-college-basketball/stats/team

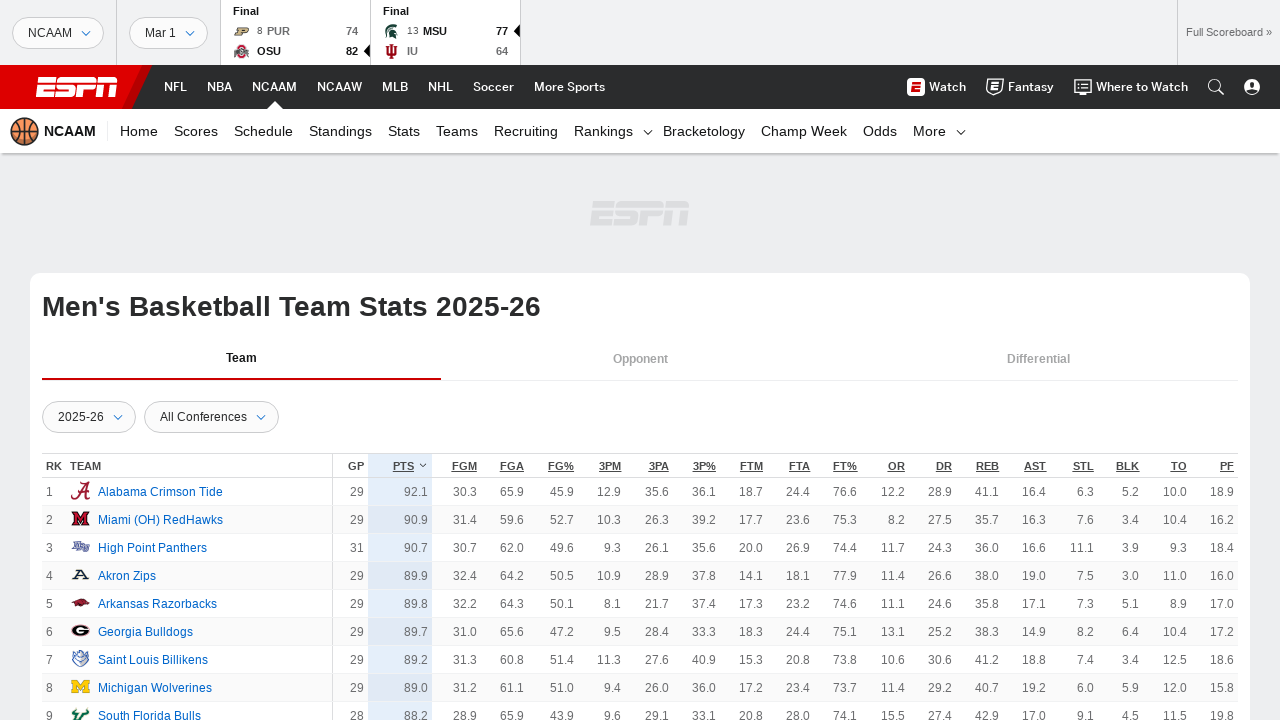

Navigated to ESPN Men's College Basketball team stats page
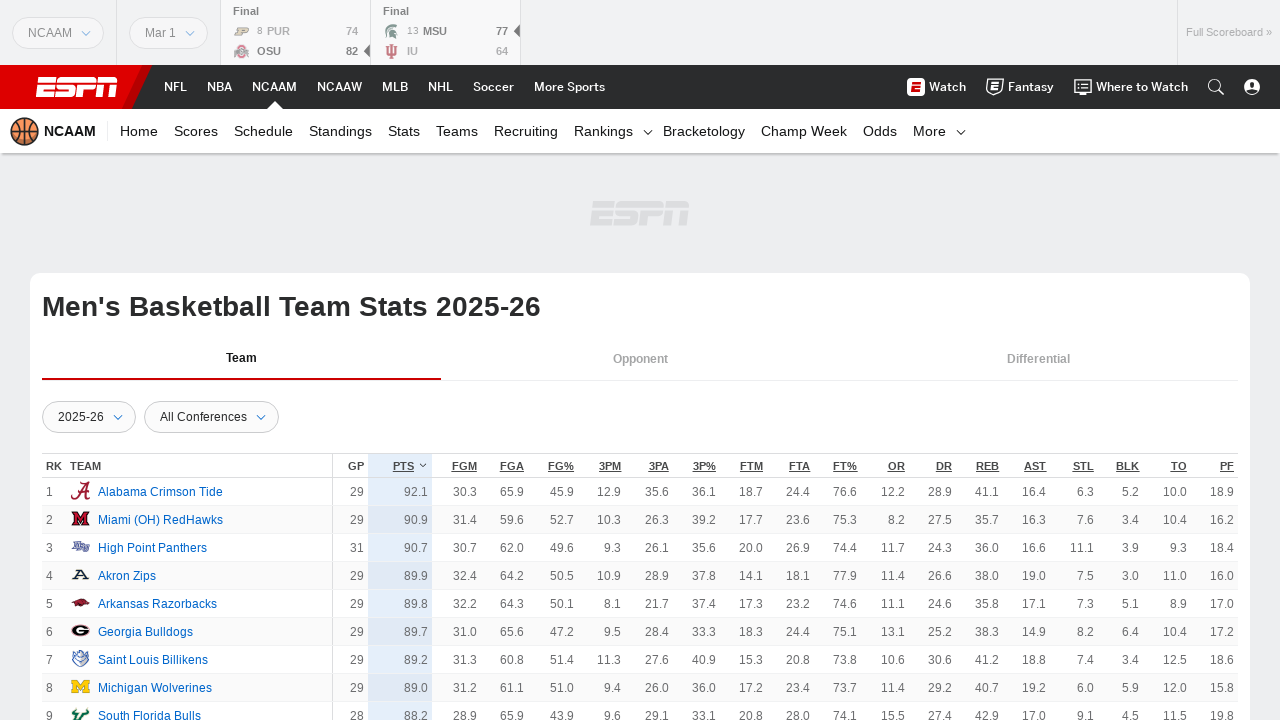

Found 'Show More' button
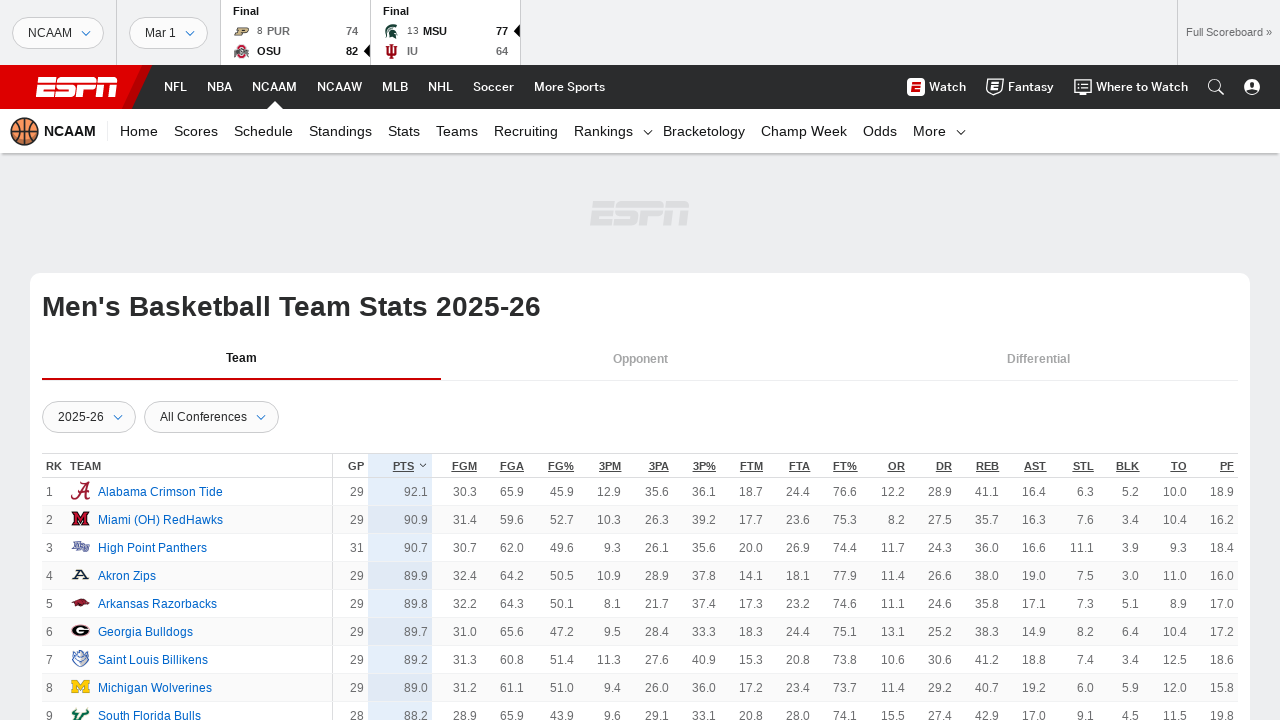

Clicked 'Show More' button to load additional team statistics
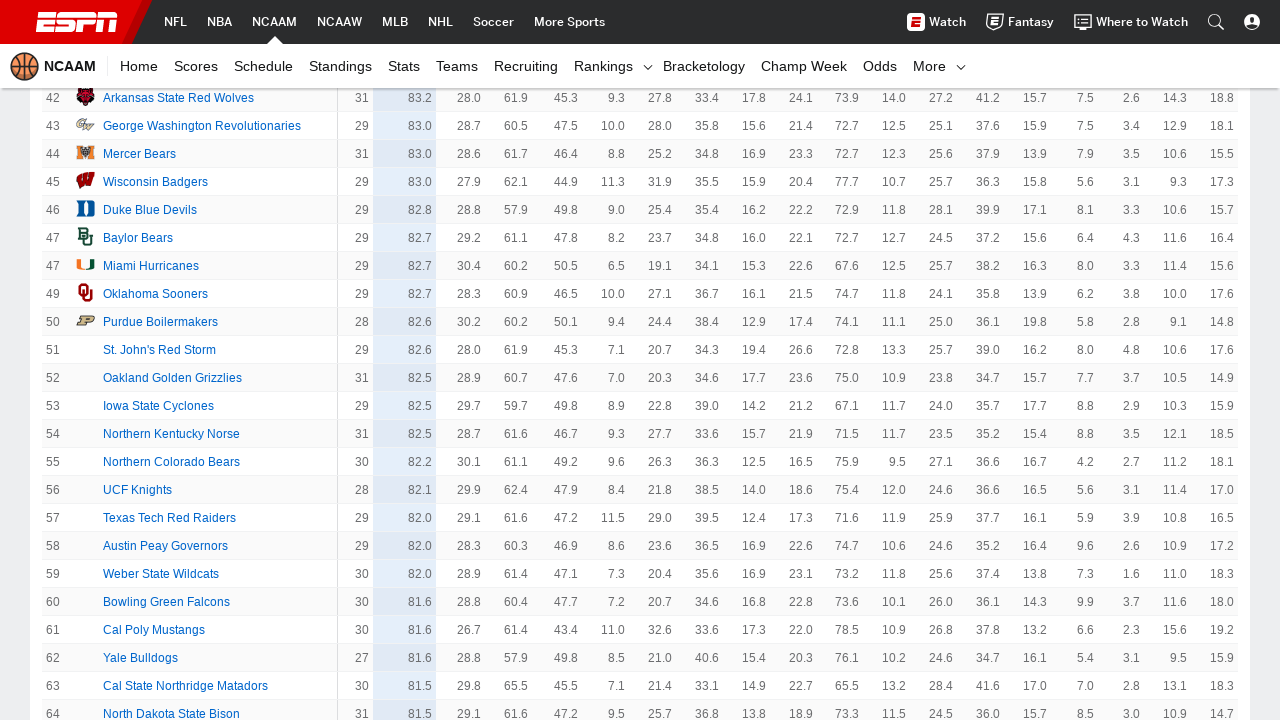

Waited 500ms for team stats content to load
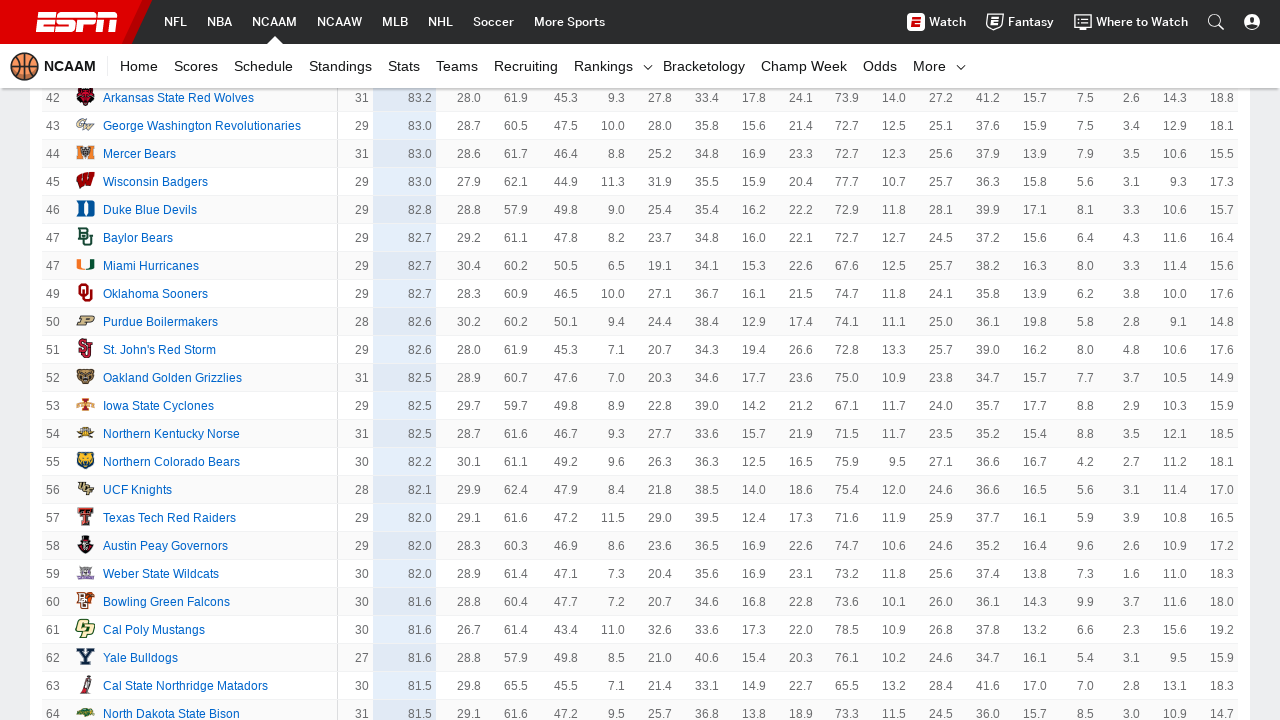

Found 'Show More' button
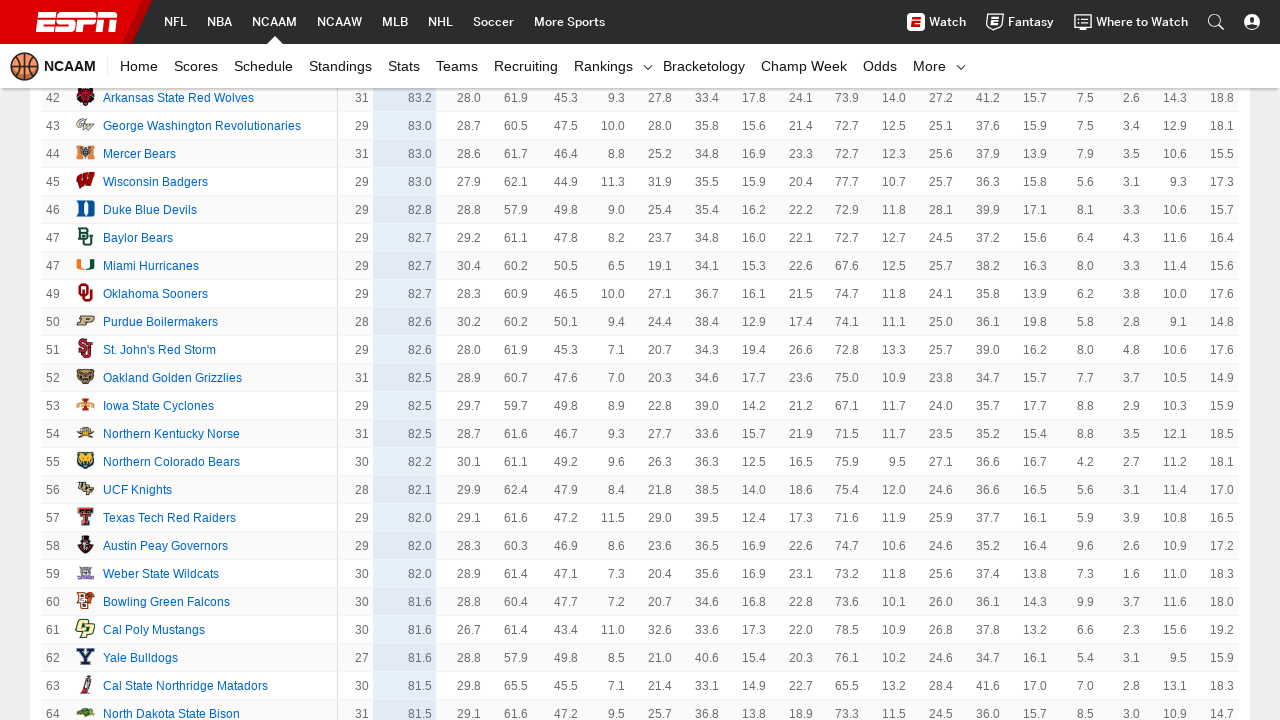

Clicked 'Show More' button to load additional team statistics
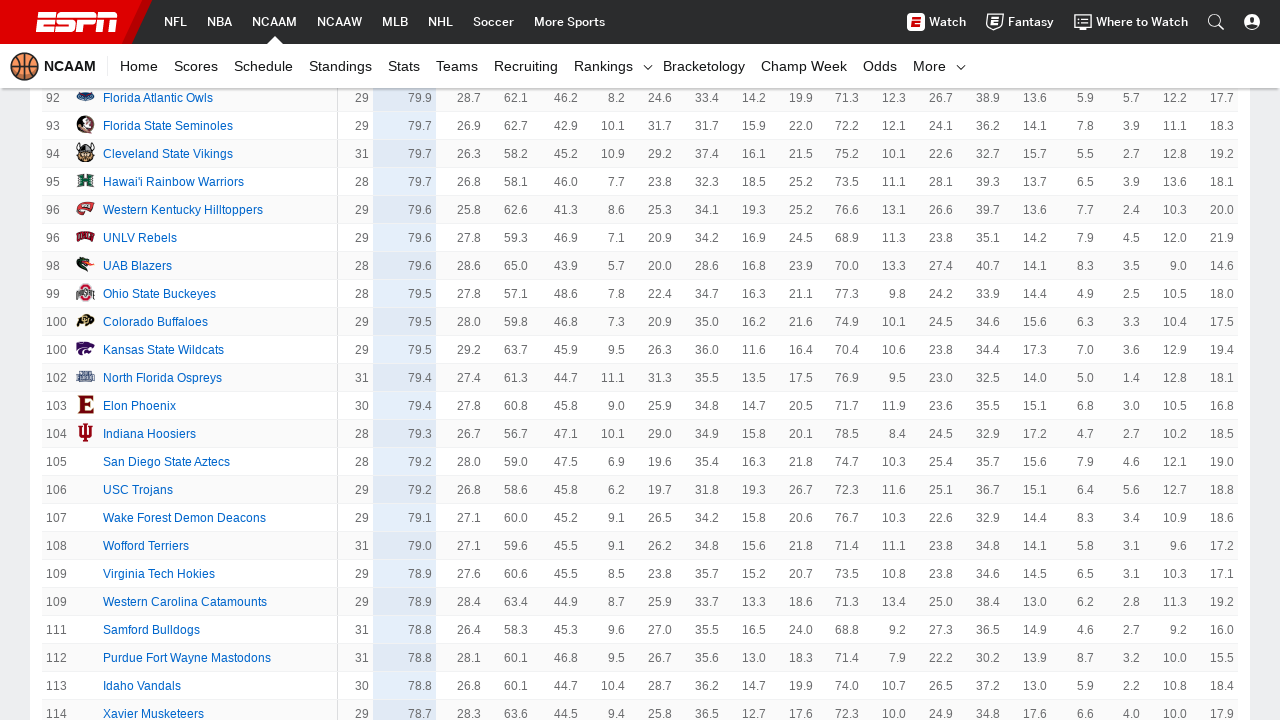

Waited 500ms for team stats content to load
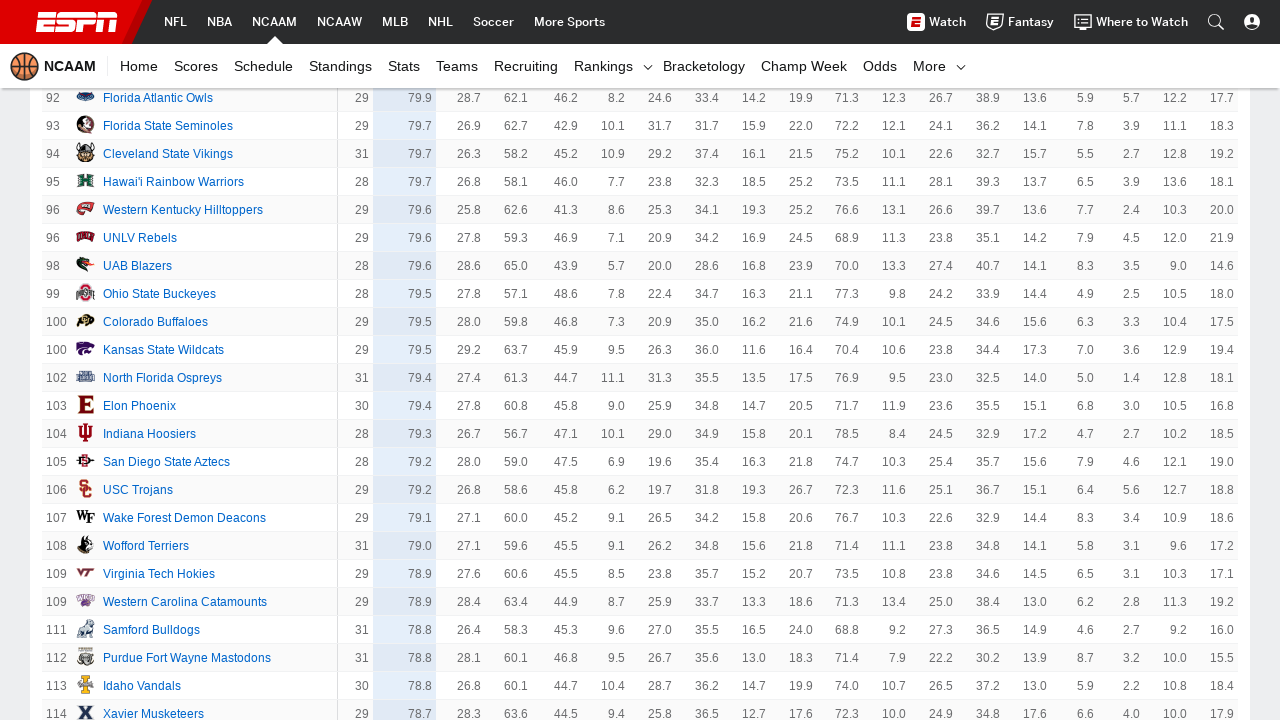

Found 'Show More' button
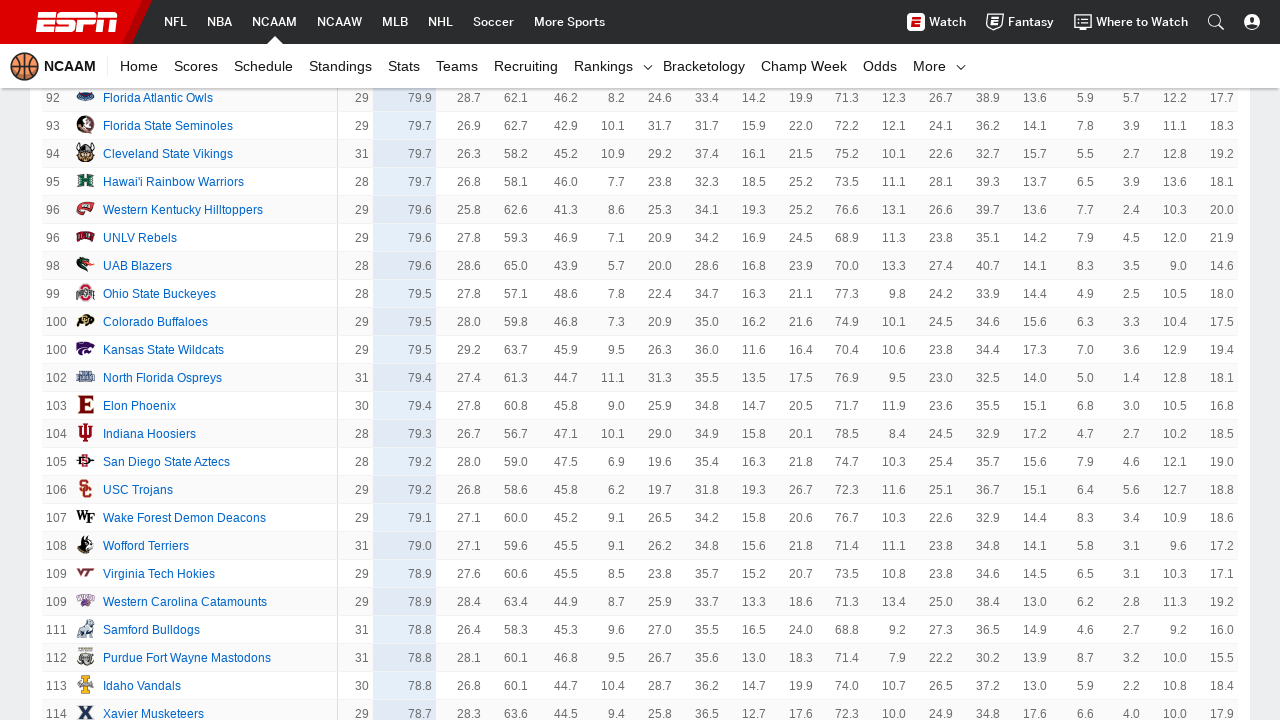

Clicked 'Show More' button to load additional team statistics
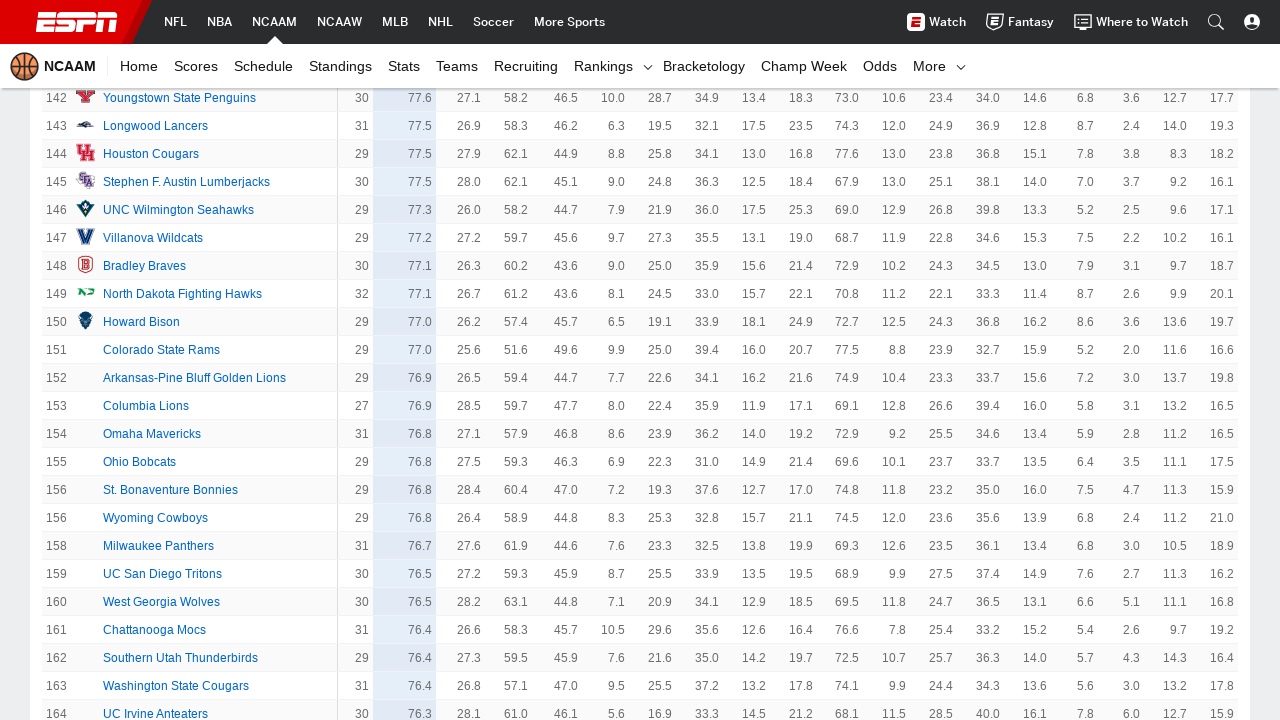

Waited 500ms for team stats content to load
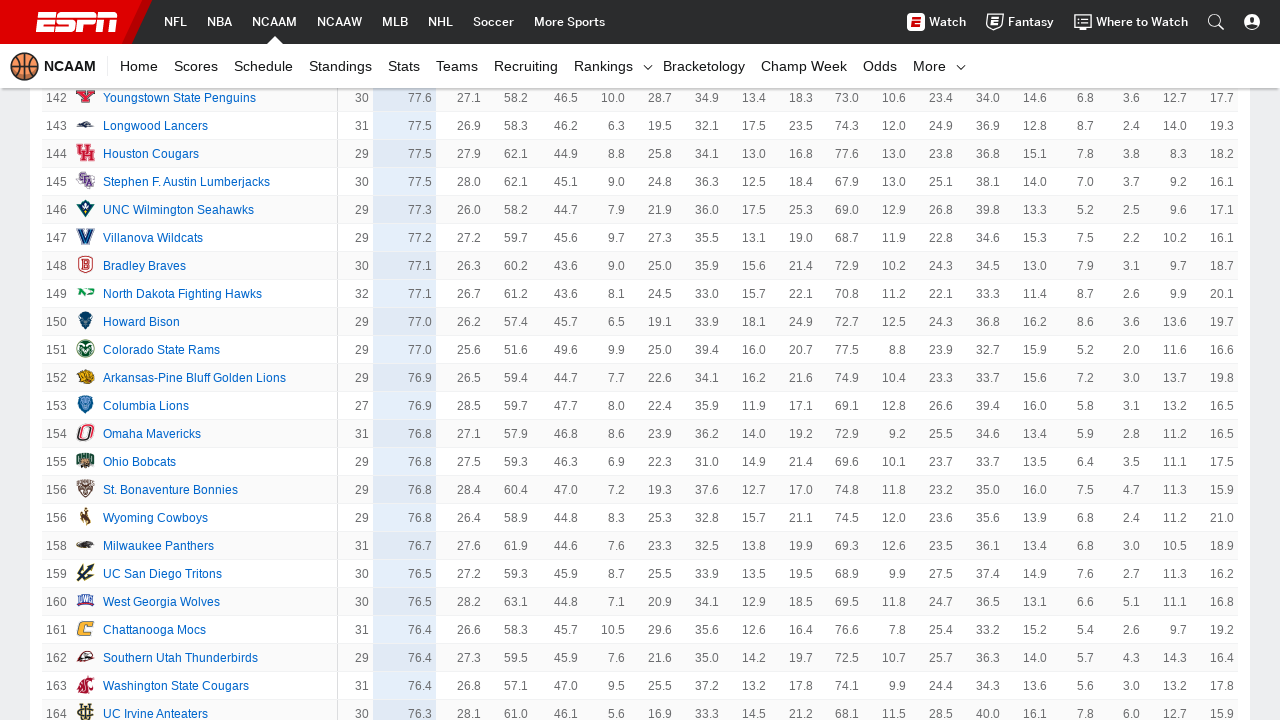

Found 'Show More' button
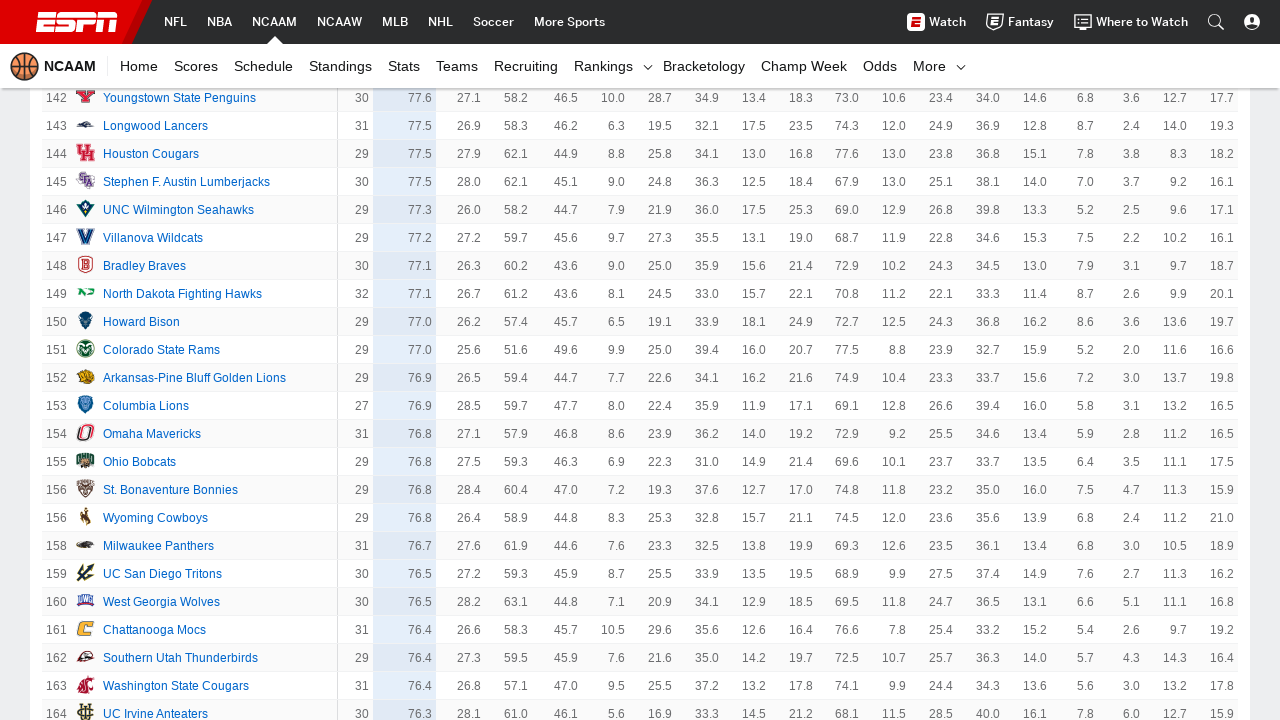

Clicked 'Show More' button to load additional team statistics
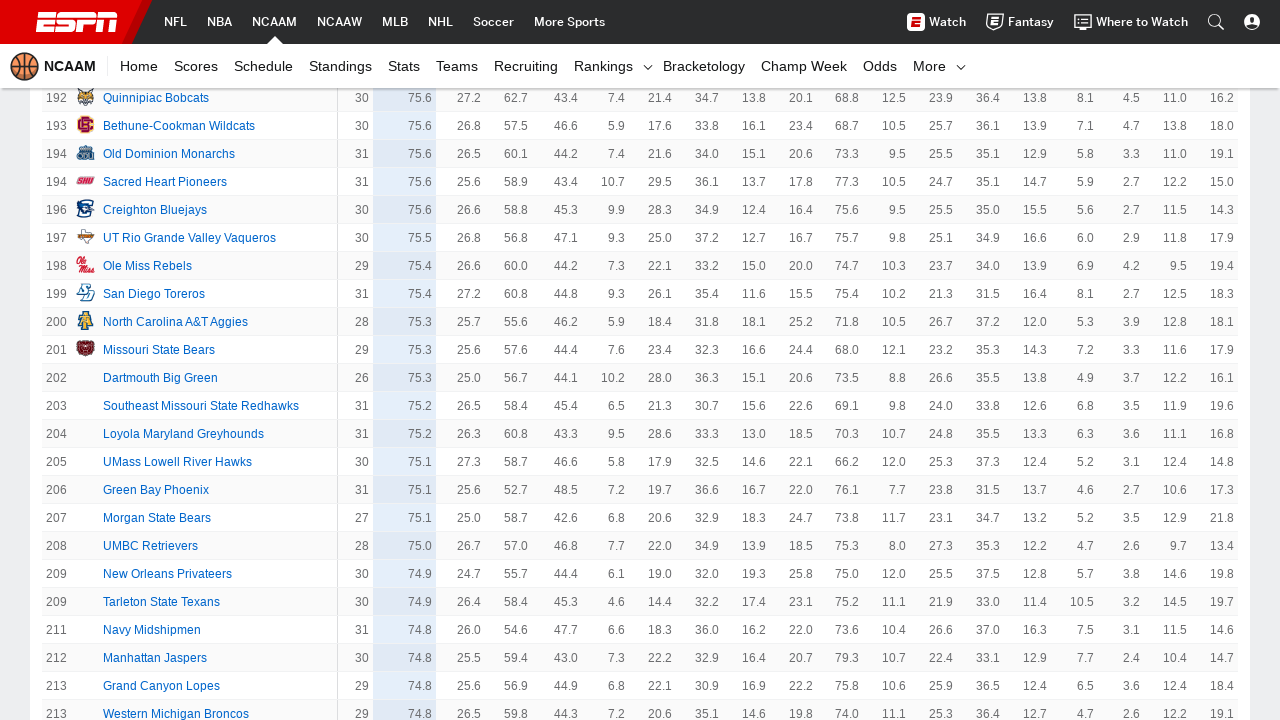

Waited 500ms for team stats content to load
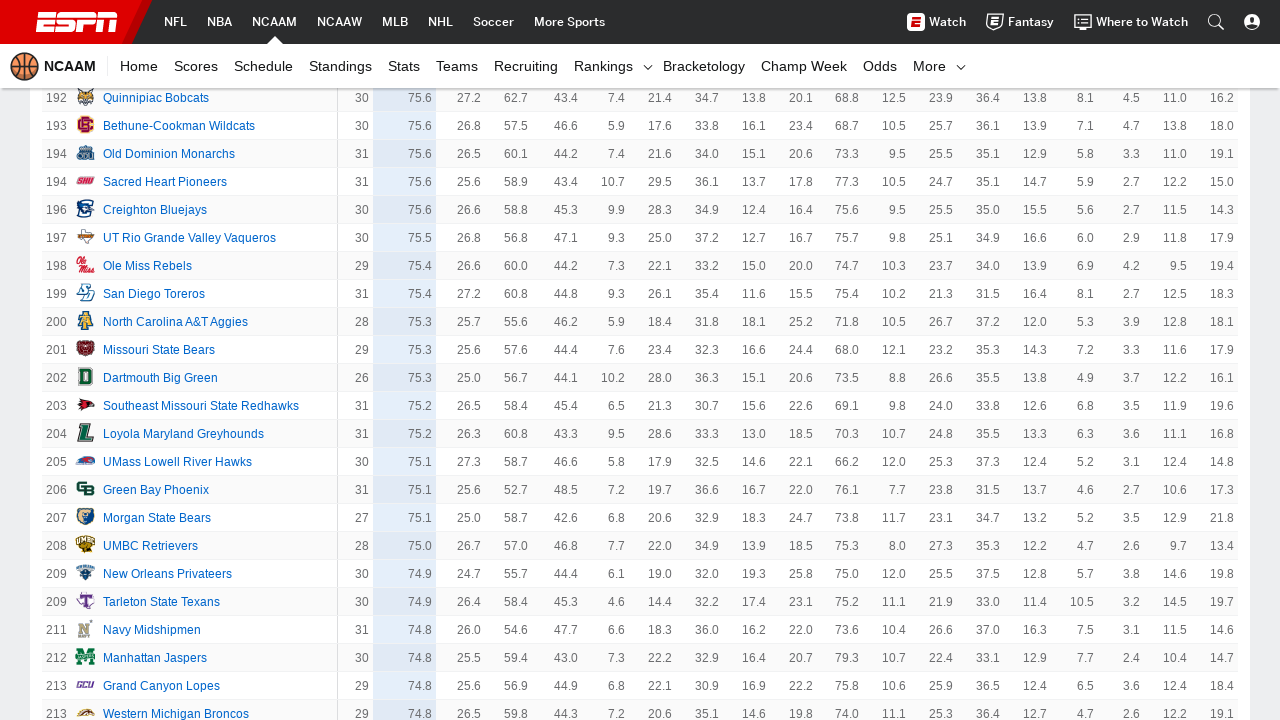

Found 'Show More' button
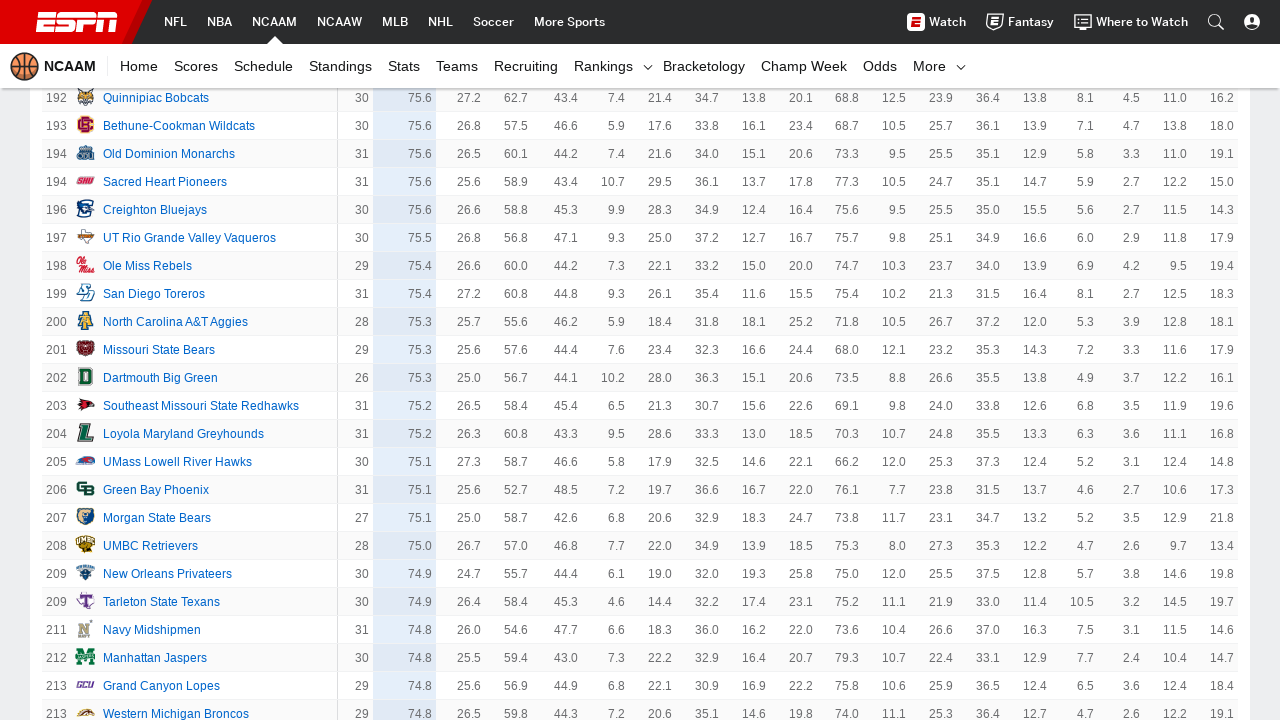

Clicked 'Show More' button to load additional team statistics
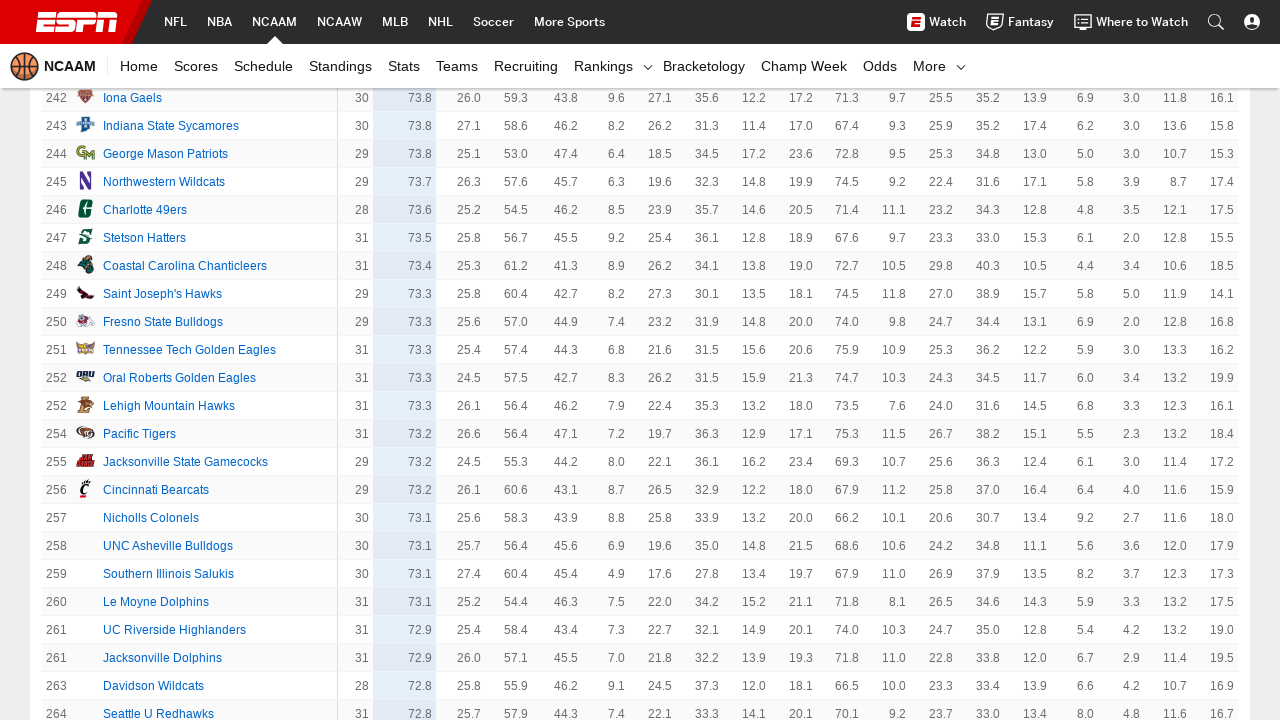

Waited 500ms for team stats content to load
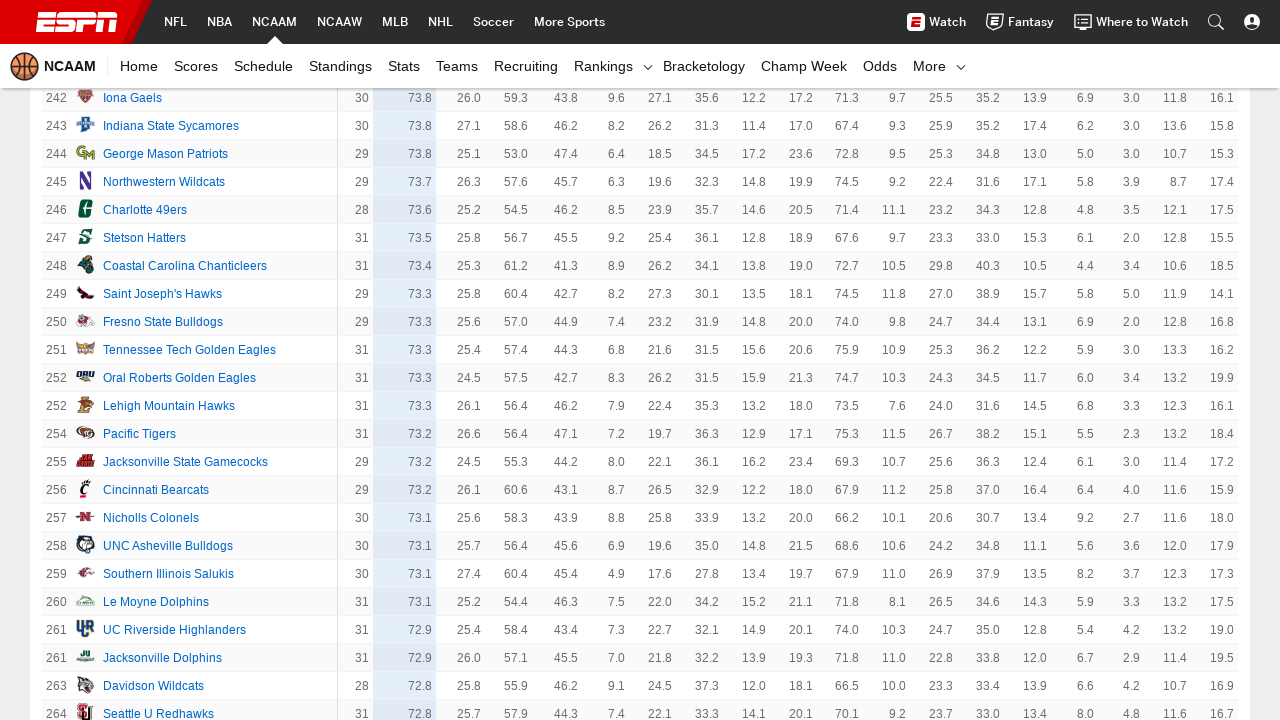

Found 'Show More' button
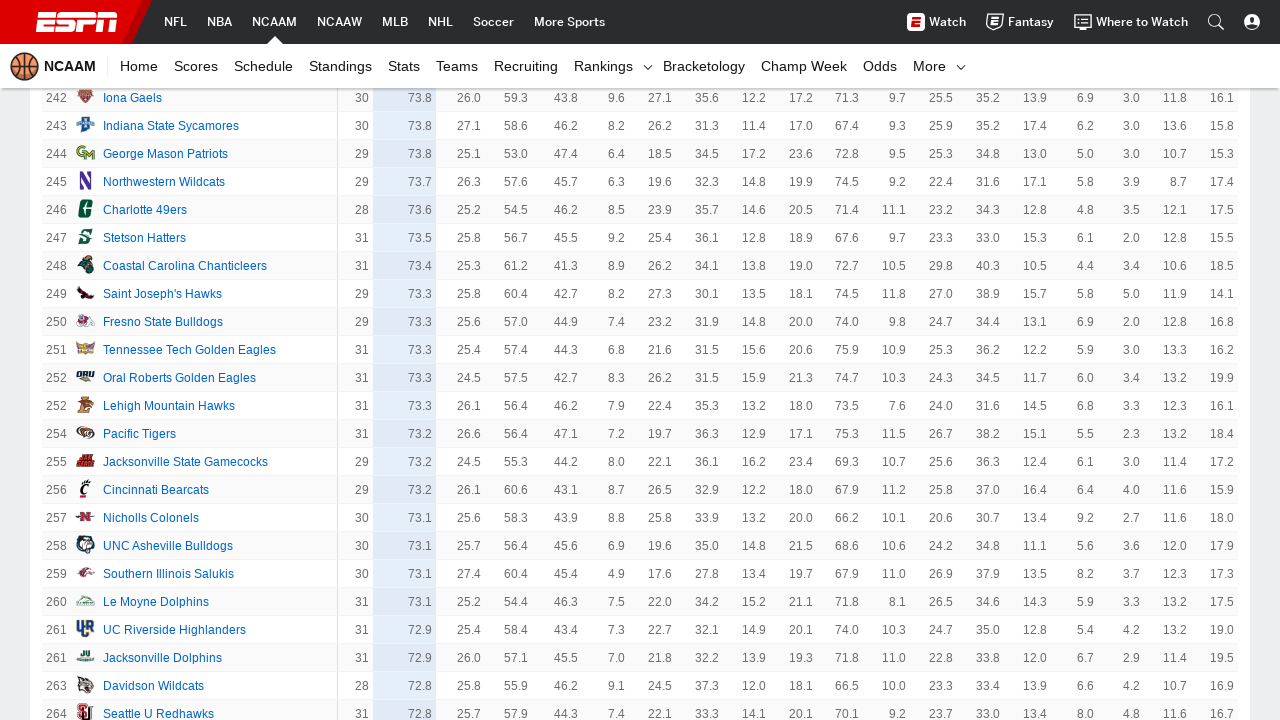

Clicked 'Show More' button to load additional team statistics
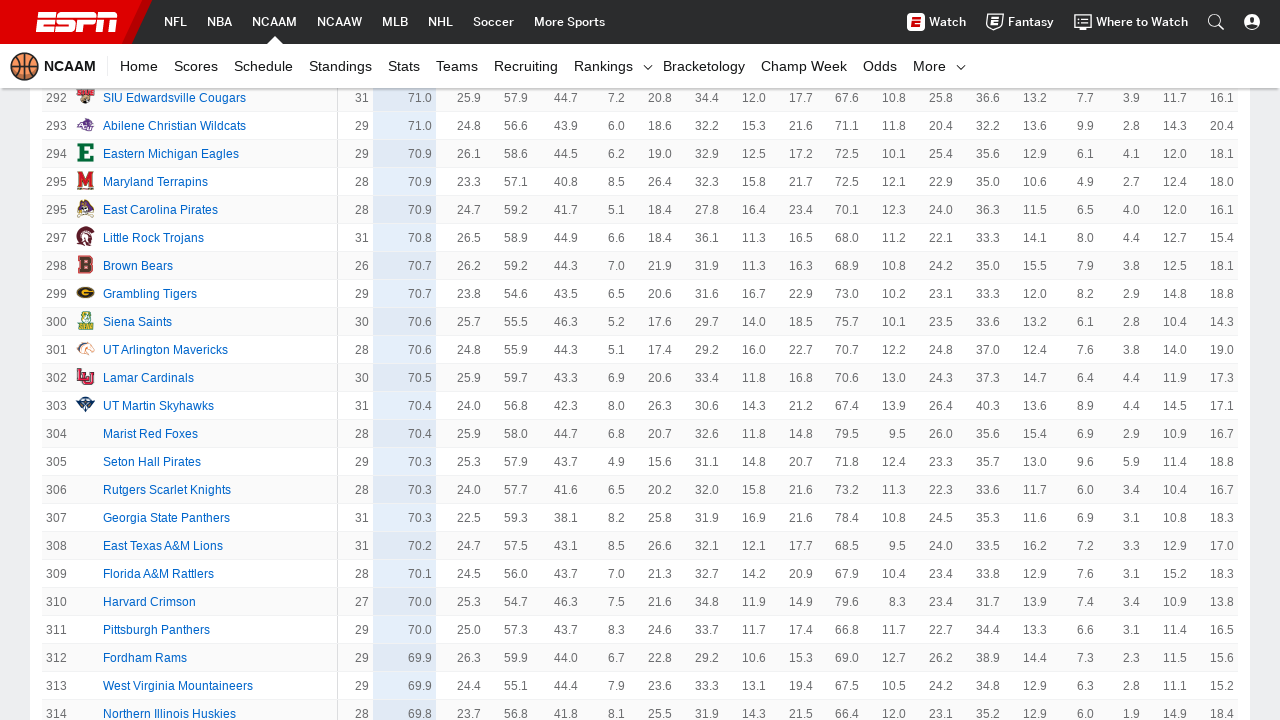

Waited 500ms for team stats content to load
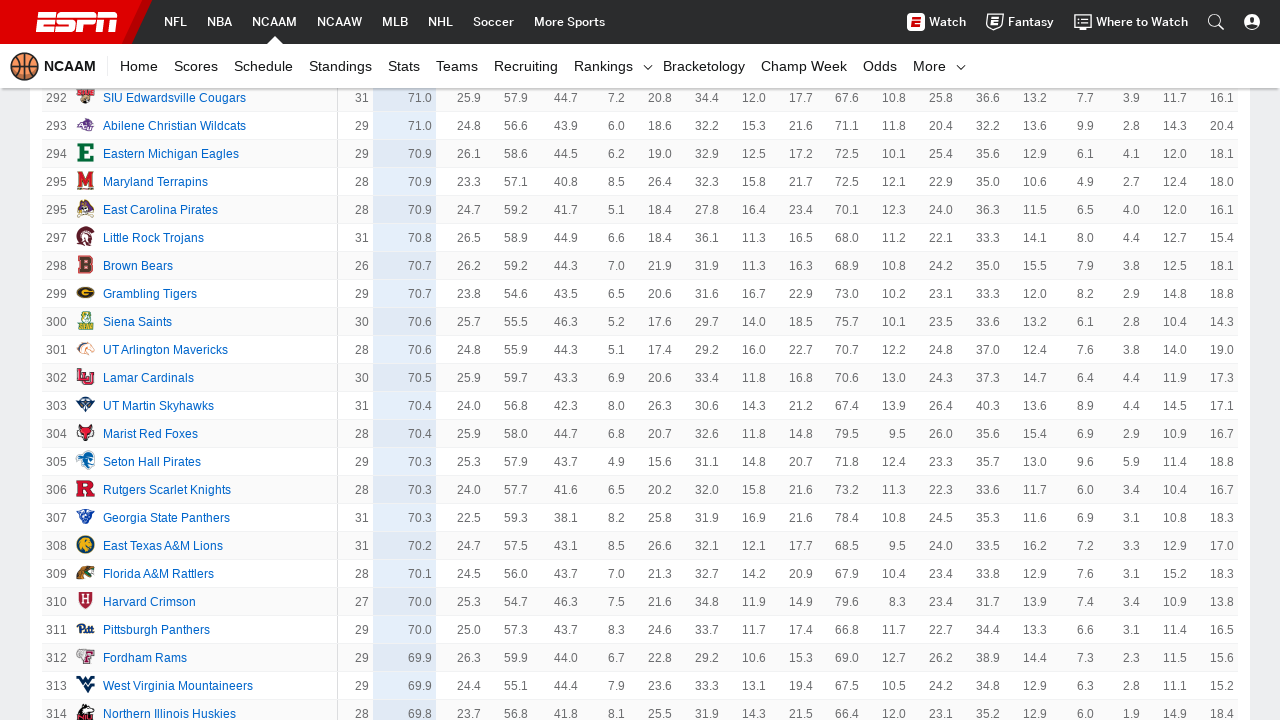

Found 'Show More' button
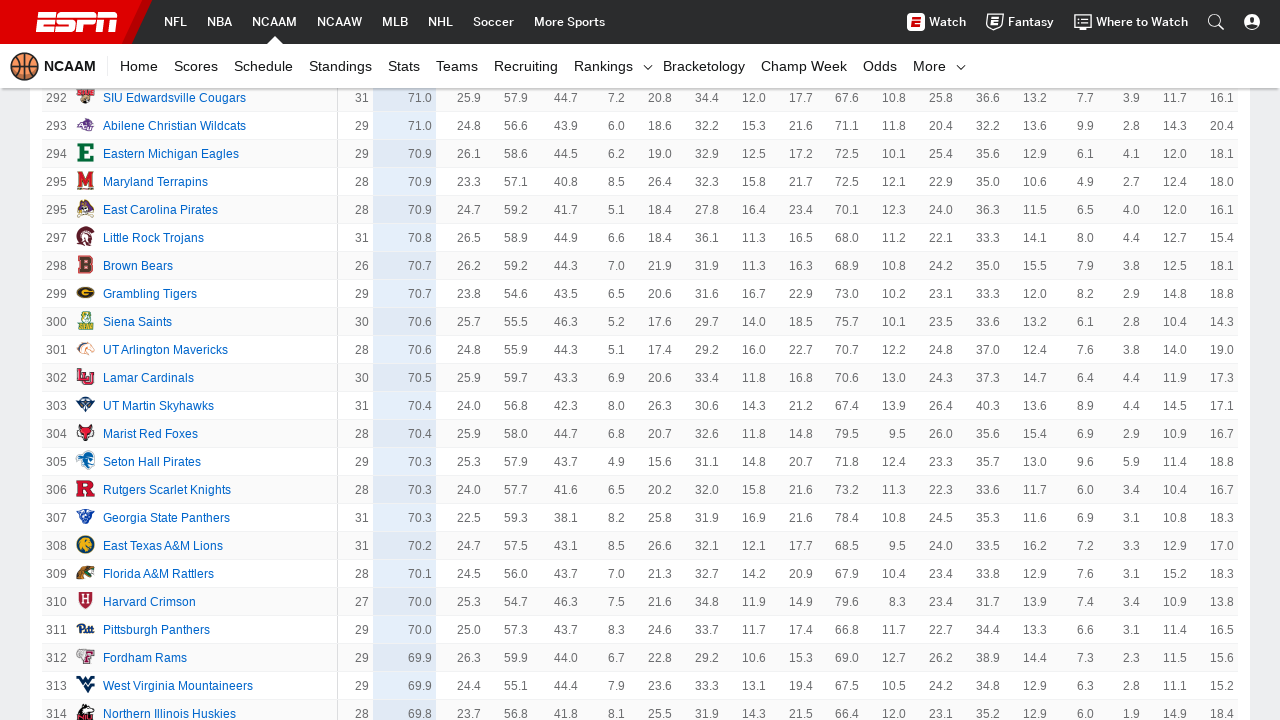

Clicked 'Show More' button to load additional team statistics
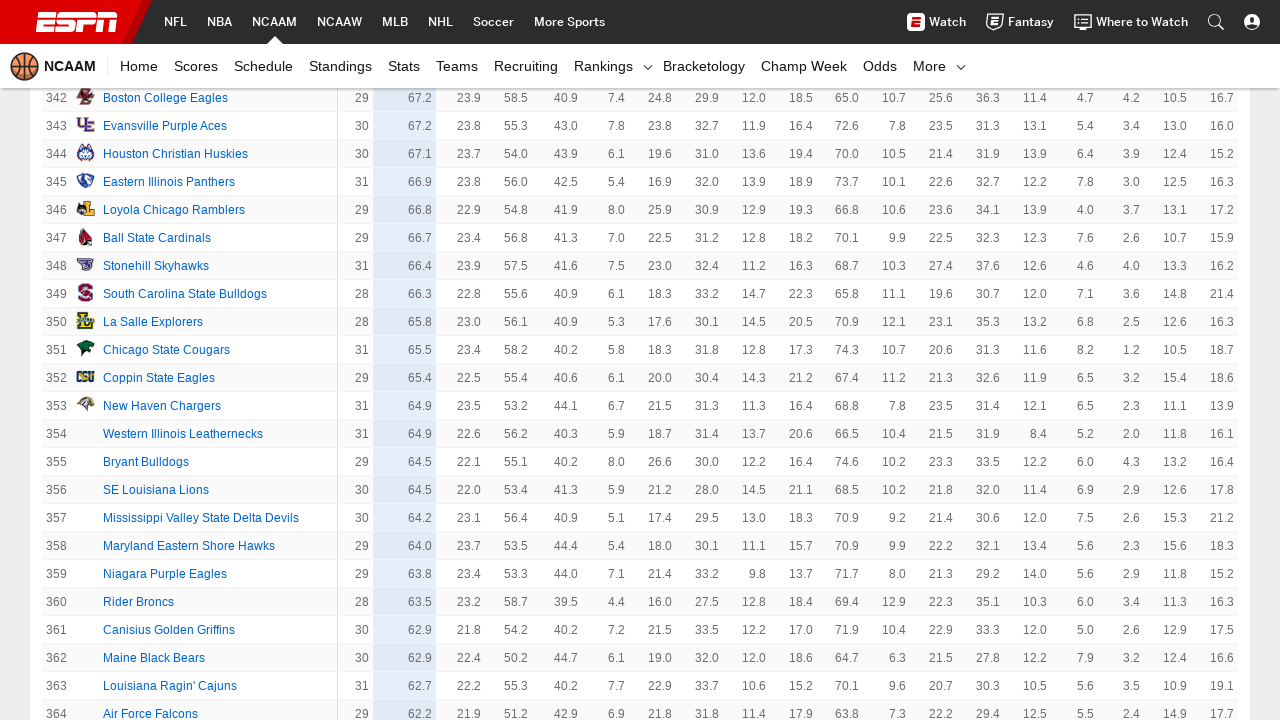

Waited 500ms for team stats content to load
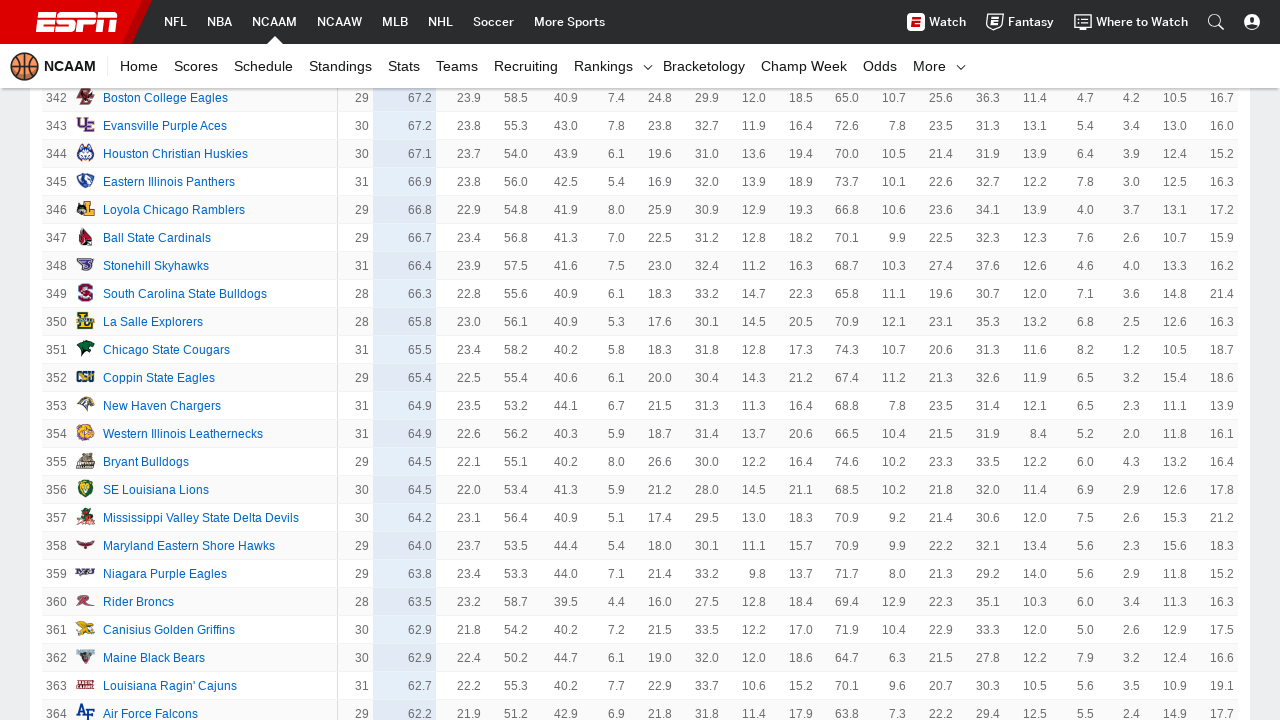

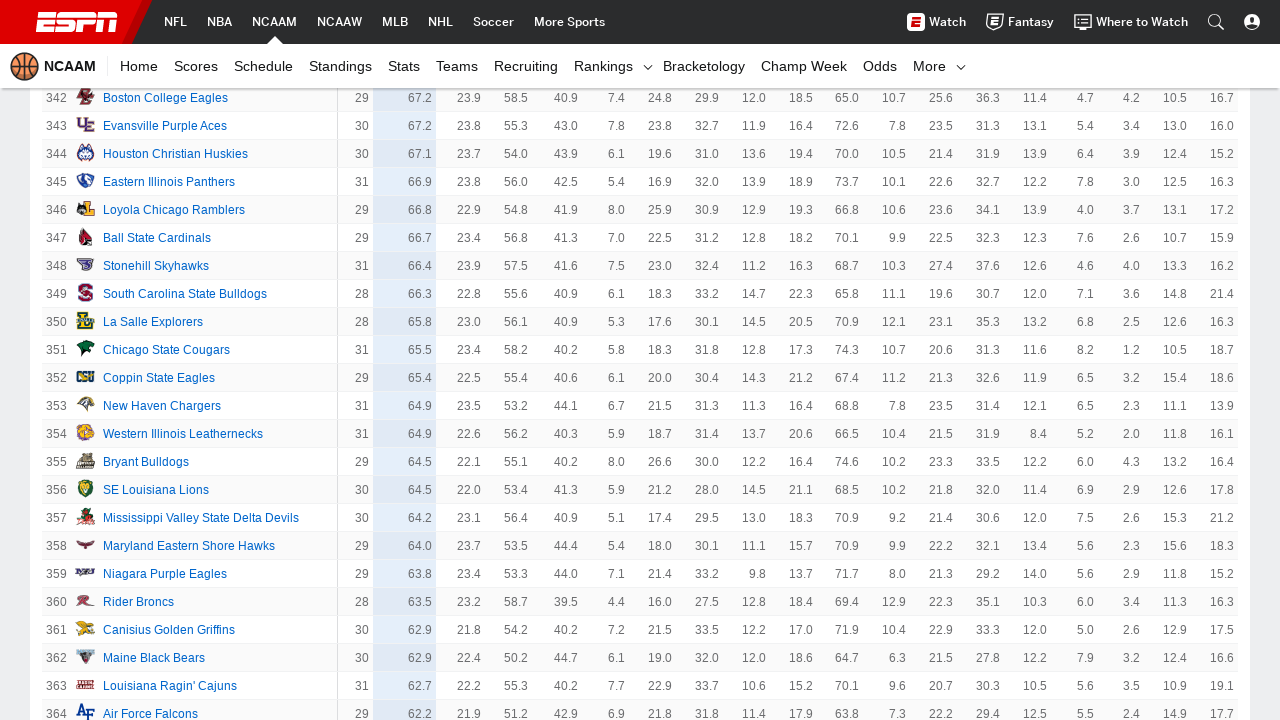